Tests browser back button navigation between filter views

Starting URL: https://demo.playwright.dev/todomvc

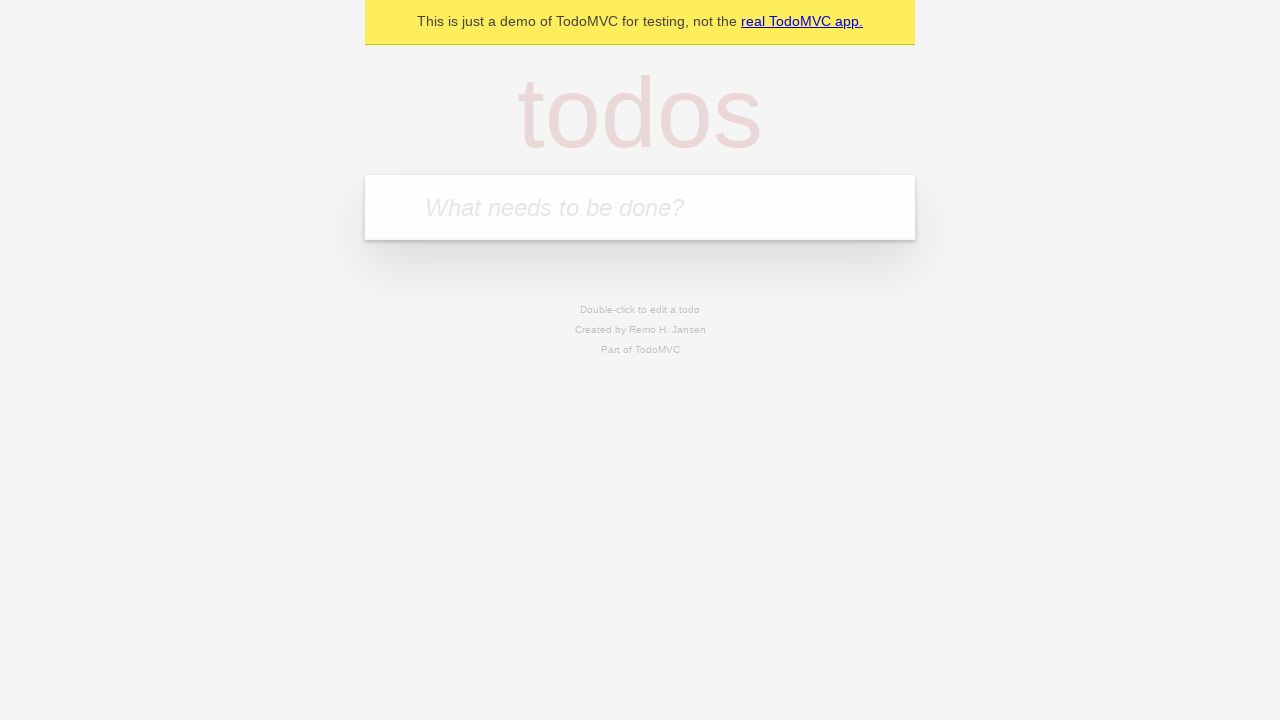

Filled todo input with 'buy some cheese' on internal:attr=[placeholder="What needs to be done?"i]
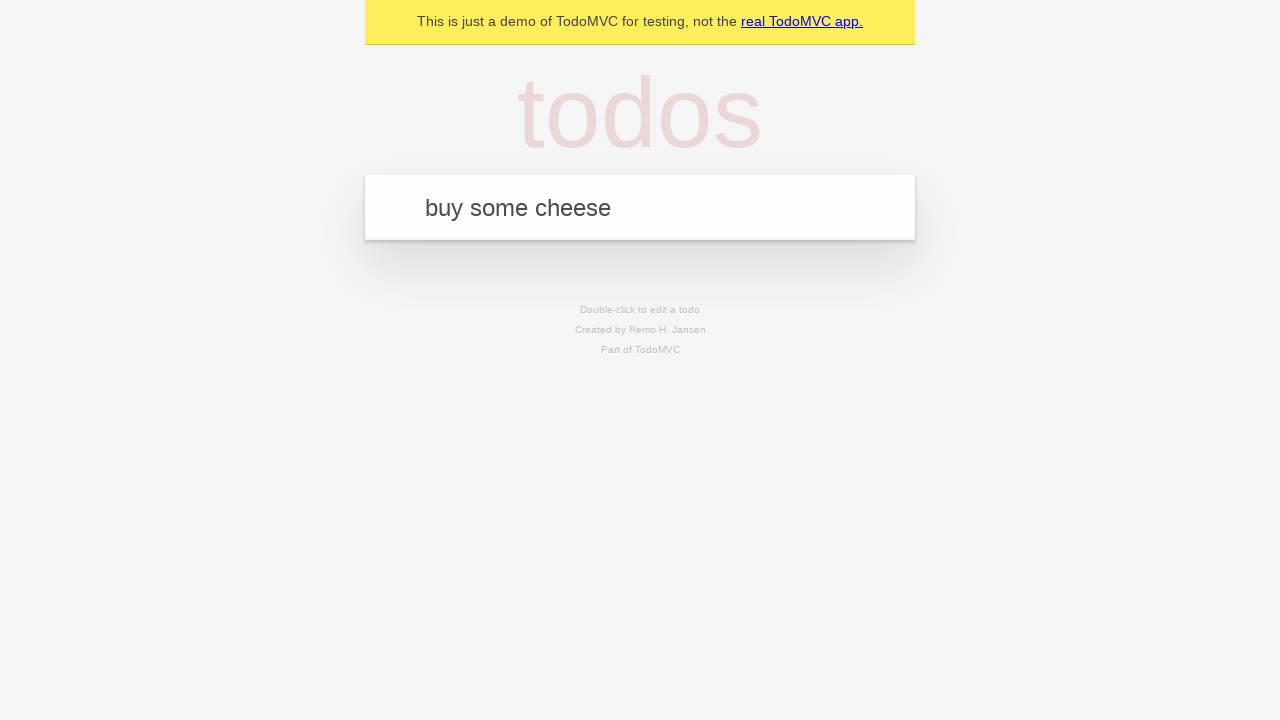

Pressed Enter to create todo 'buy some cheese' on internal:attr=[placeholder="What needs to be done?"i]
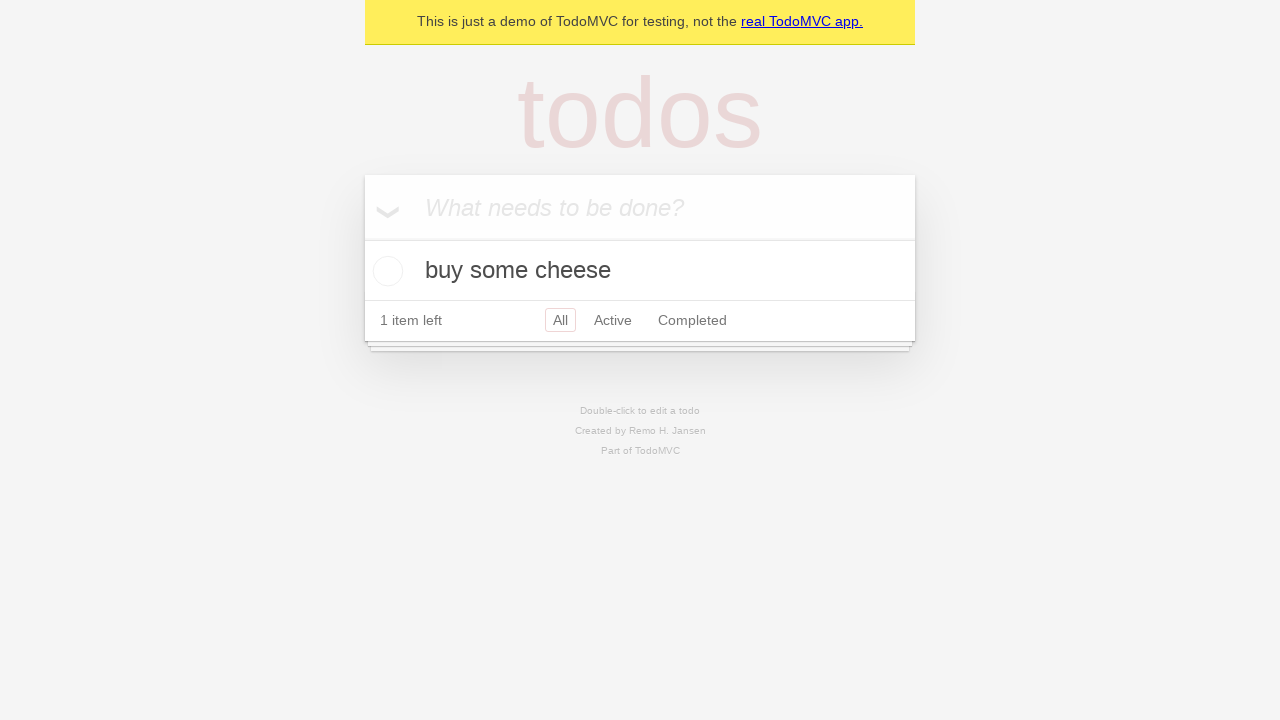

Filled todo input with 'feed the cat' on internal:attr=[placeholder="What needs to be done?"i]
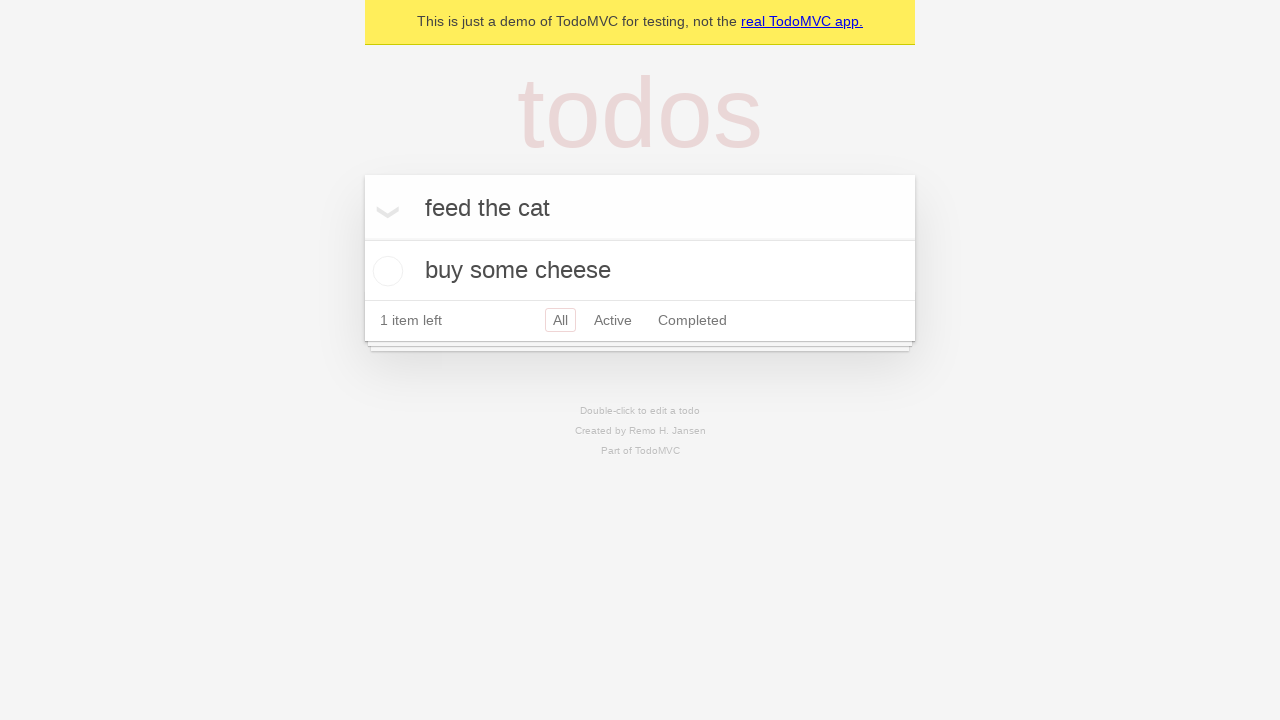

Pressed Enter to create todo 'feed the cat' on internal:attr=[placeholder="What needs to be done?"i]
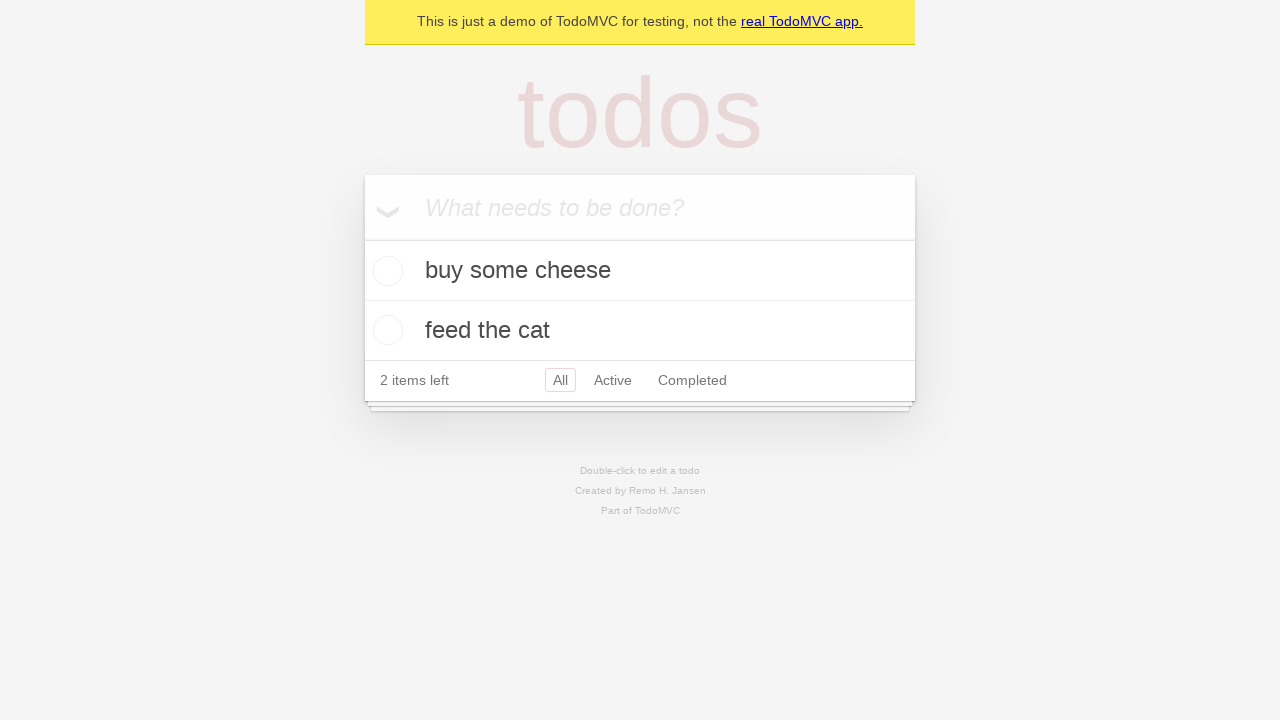

Filled todo input with 'book a doctors appointment' on internal:attr=[placeholder="What needs to be done?"i]
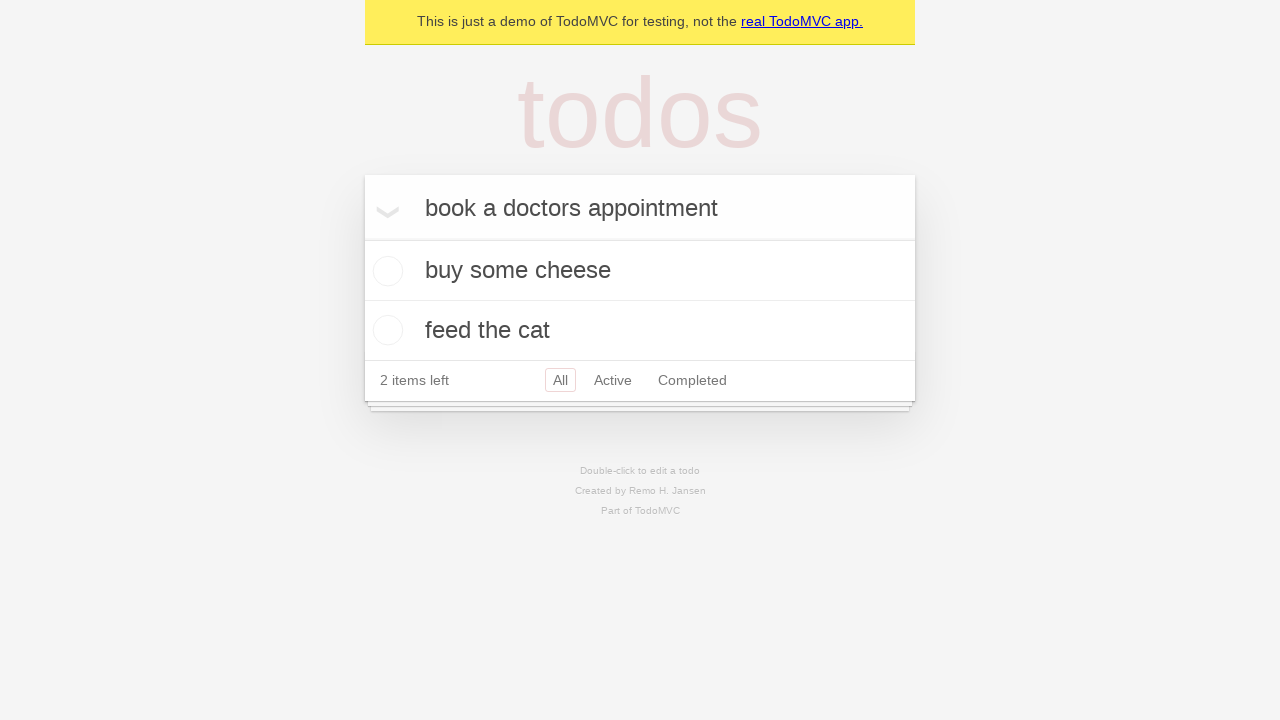

Pressed Enter to create todo 'book a doctors appointment' on internal:attr=[placeholder="What needs to be done?"i]
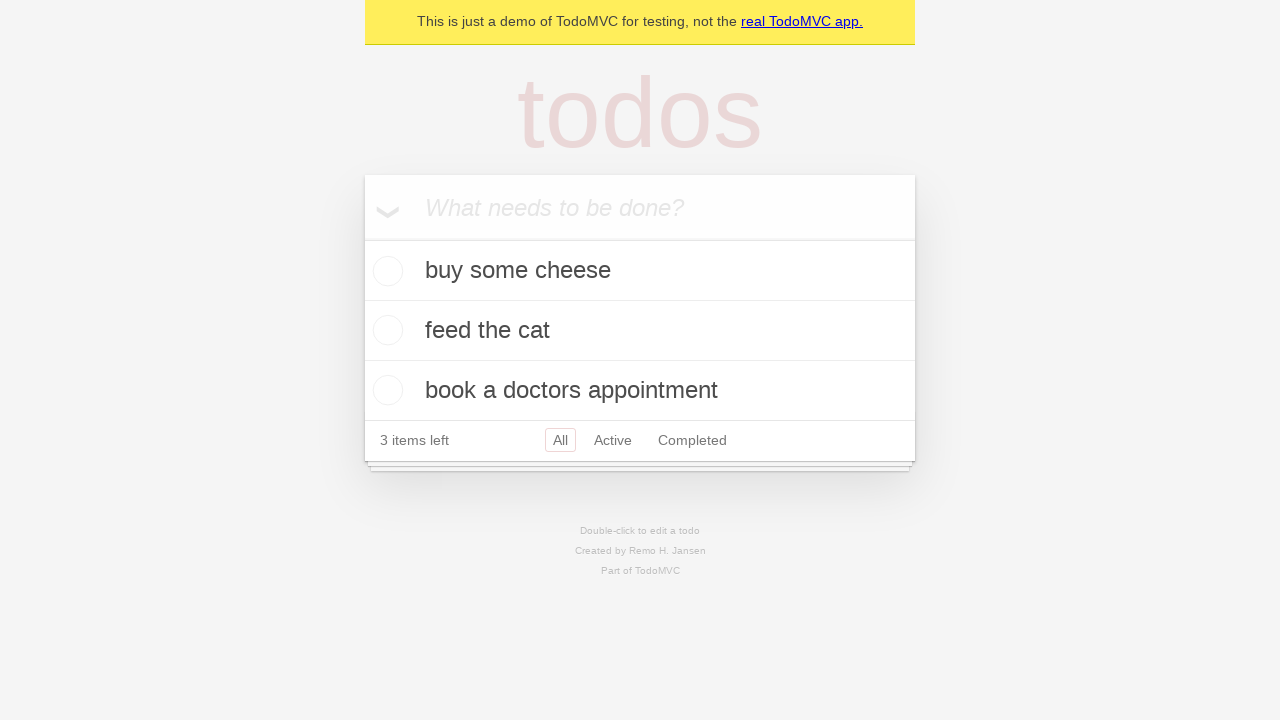

Checked the second todo item at (385, 330) on internal:testid=[data-testid="todo-item"s] >> nth=1 >> internal:role=checkbox
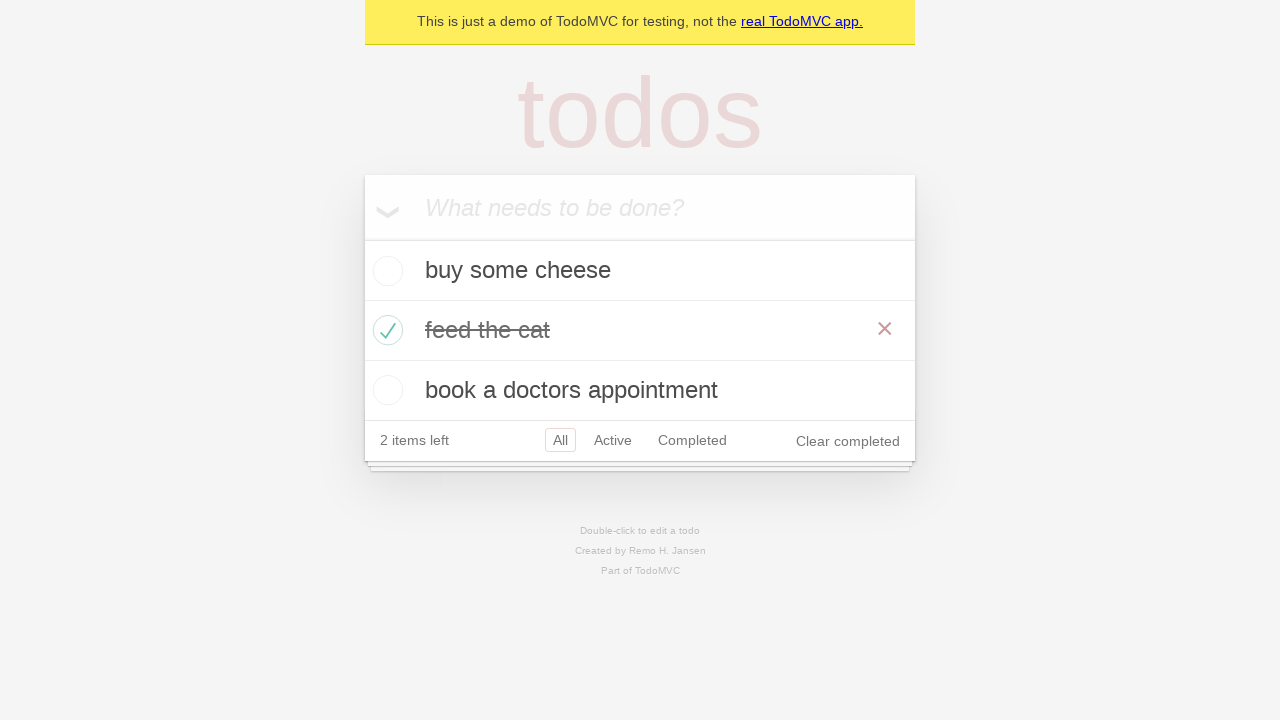

Clicked 'All' filter at (560, 440) on internal:role=link[name="All"i]
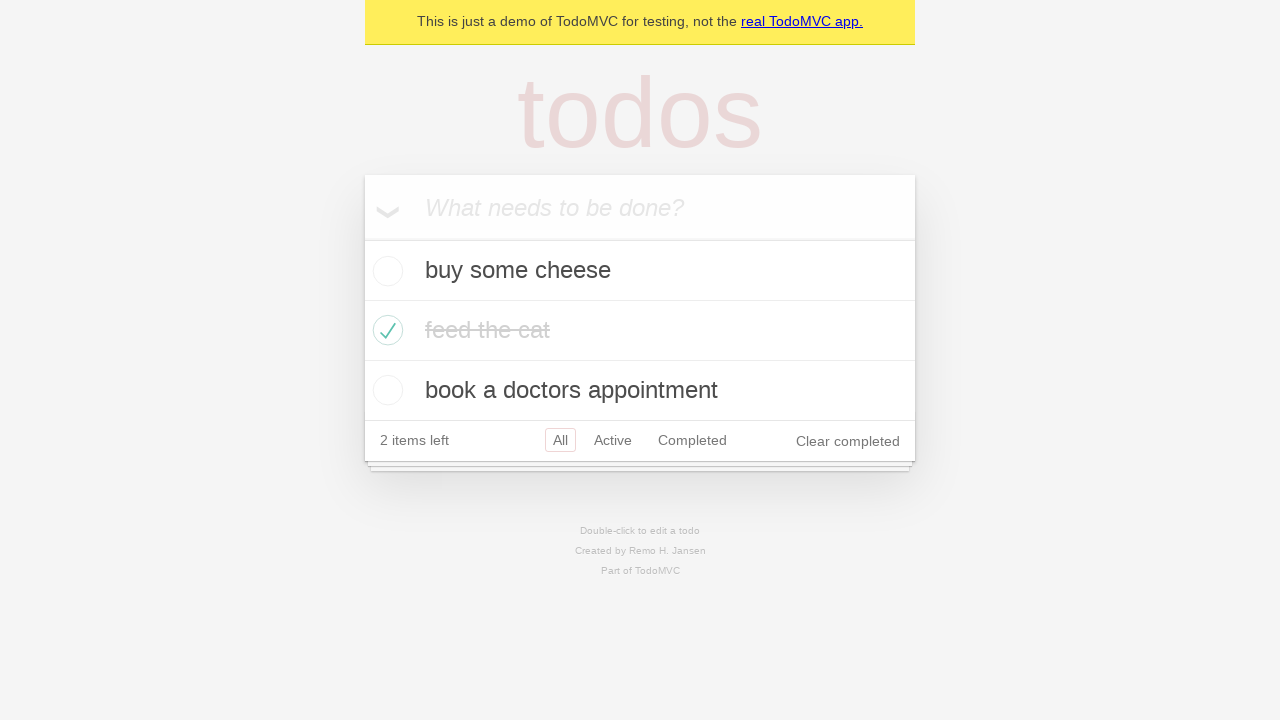

Clicked 'Active' filter at (613, 440) on internal:role=link[name="Active"i]
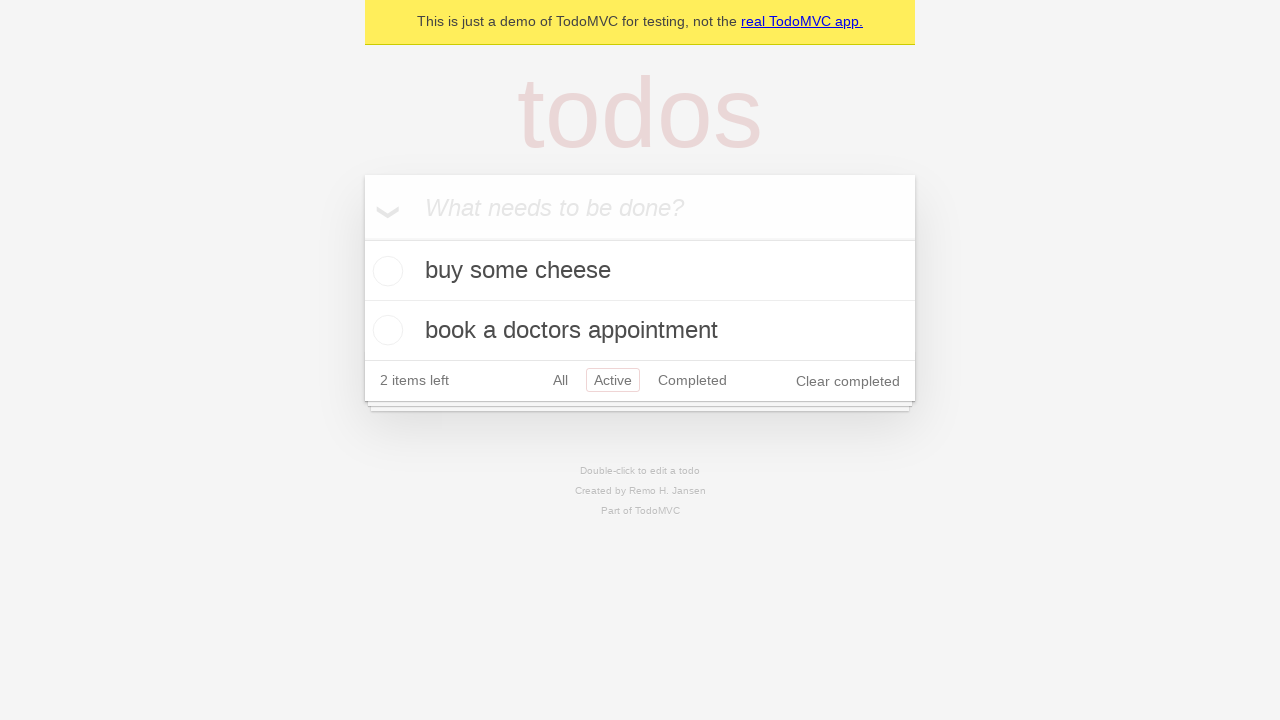

Clicked 'Completed' filter at (692, 380) on internal:role=link[name="Completed"i]
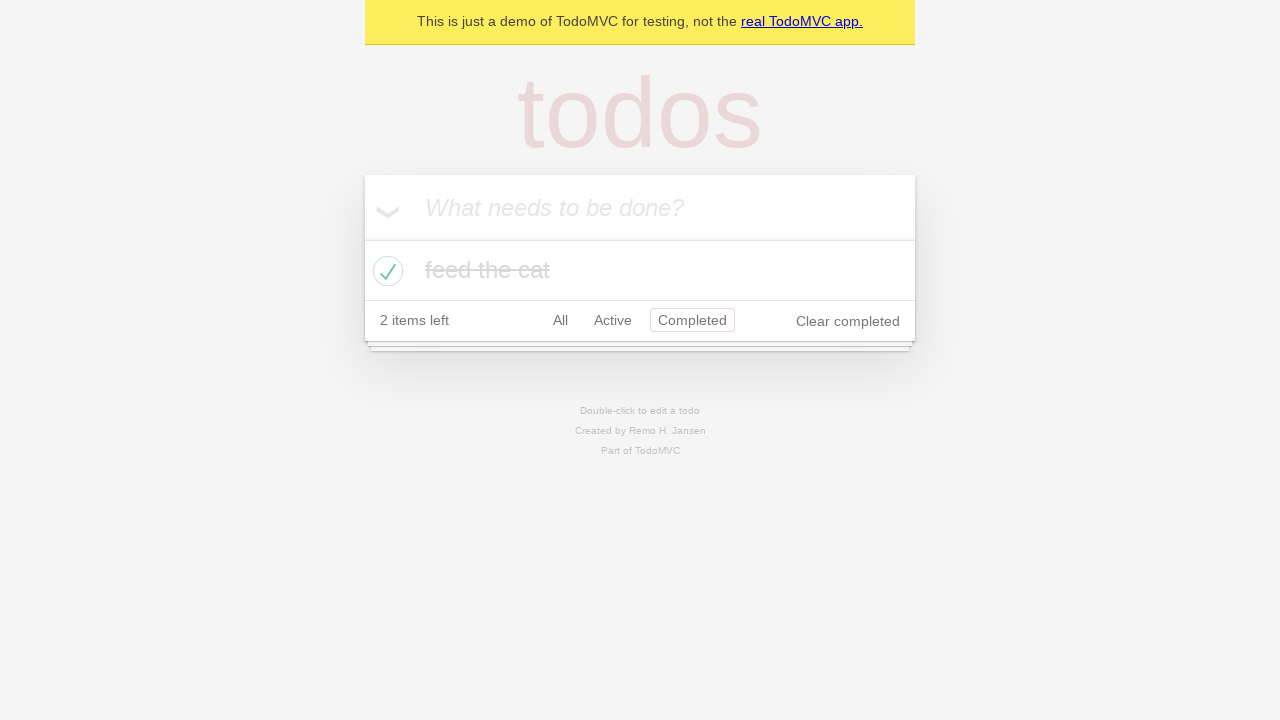

Navigated back to 'Active' filter
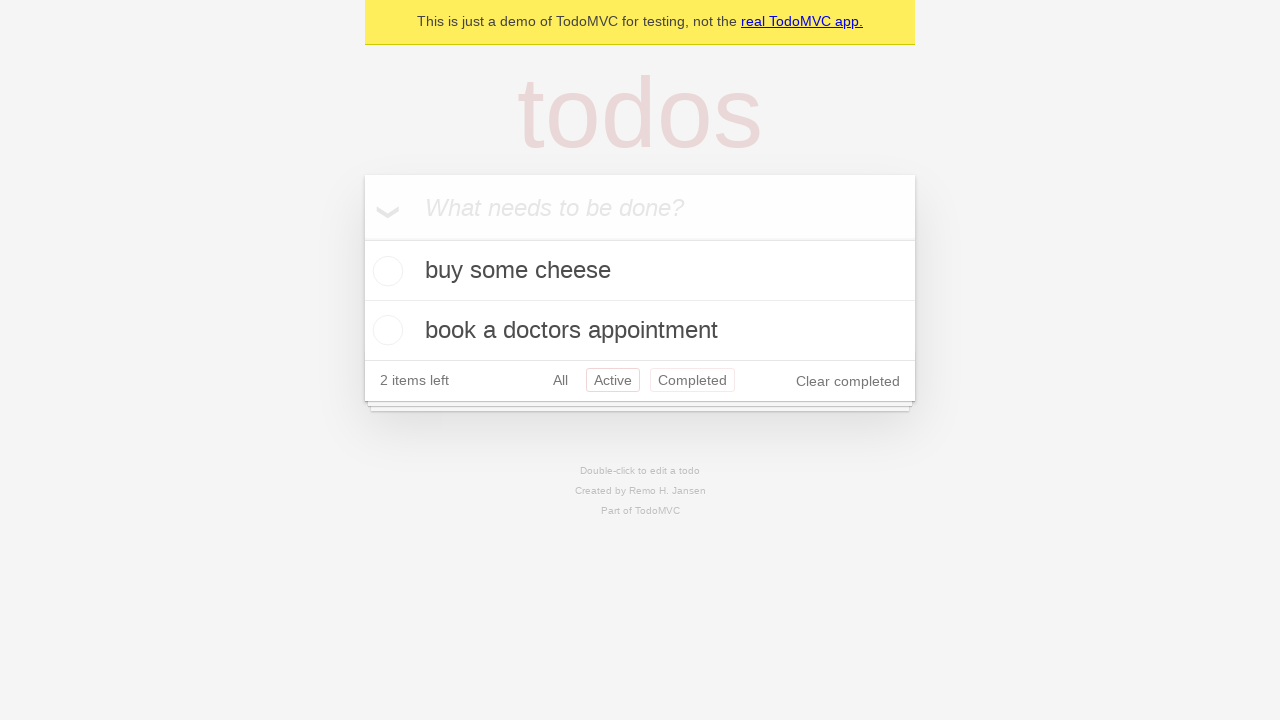

Navigated back to 'All' filter
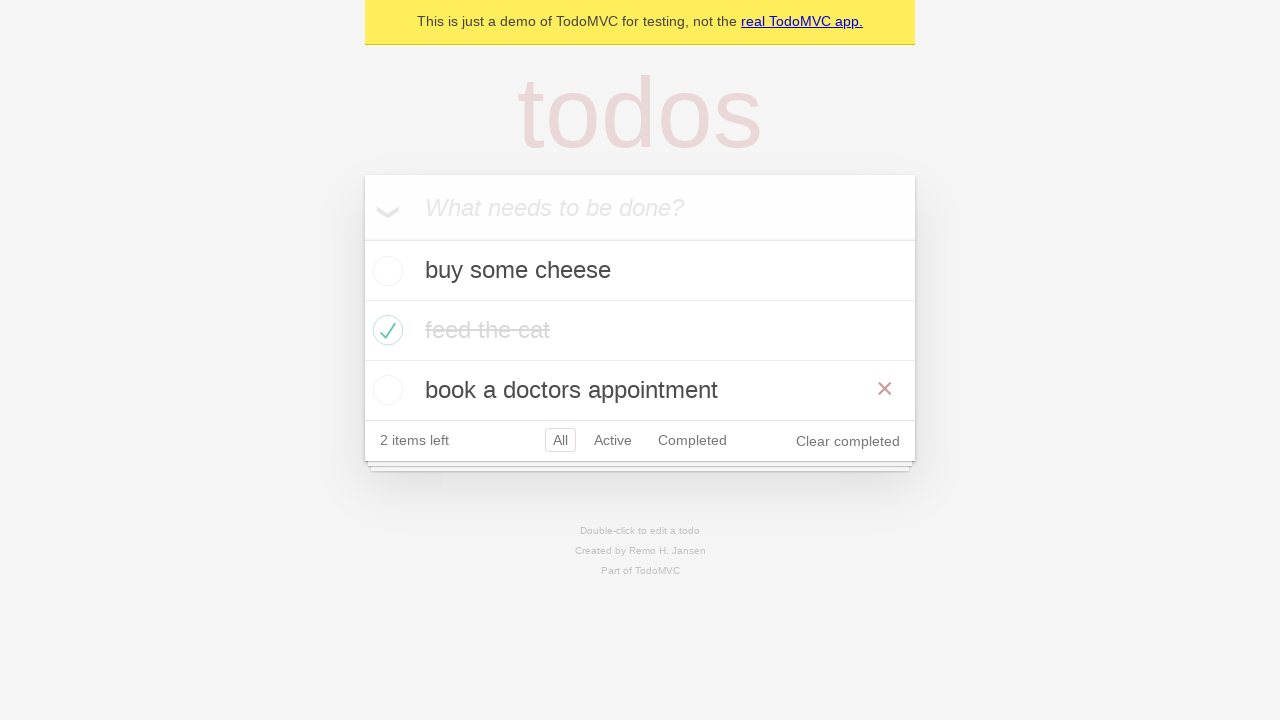

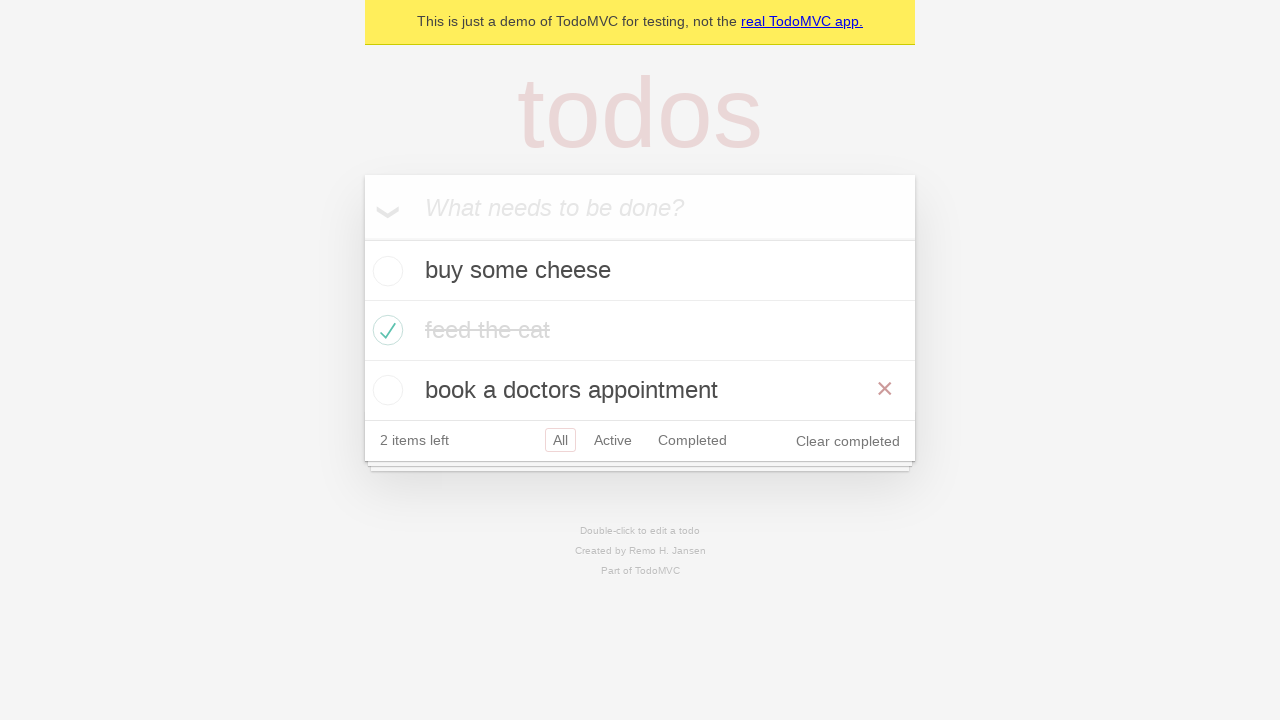